Tests handling a timed JavaScript alert that appears after 5 seconds delay, then accepting it

Starting URL: https://demoqa.com/alerts

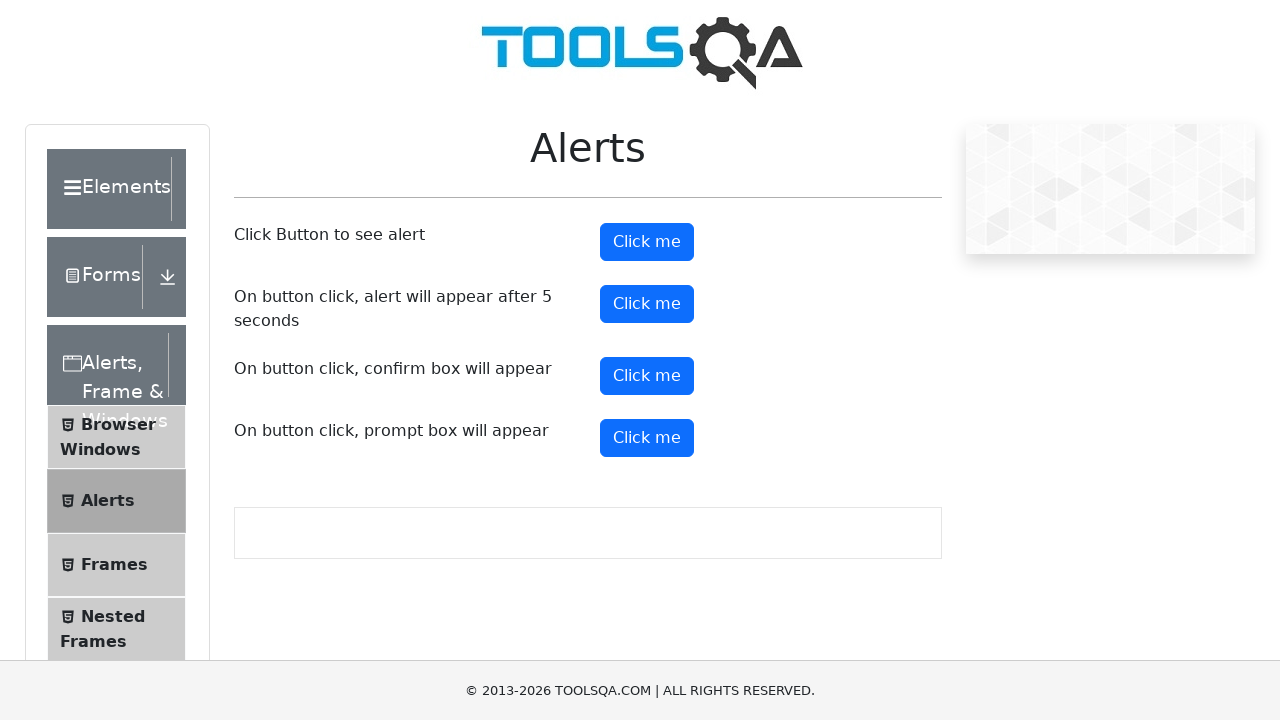

Set up dialog handler to automatically accept alerts
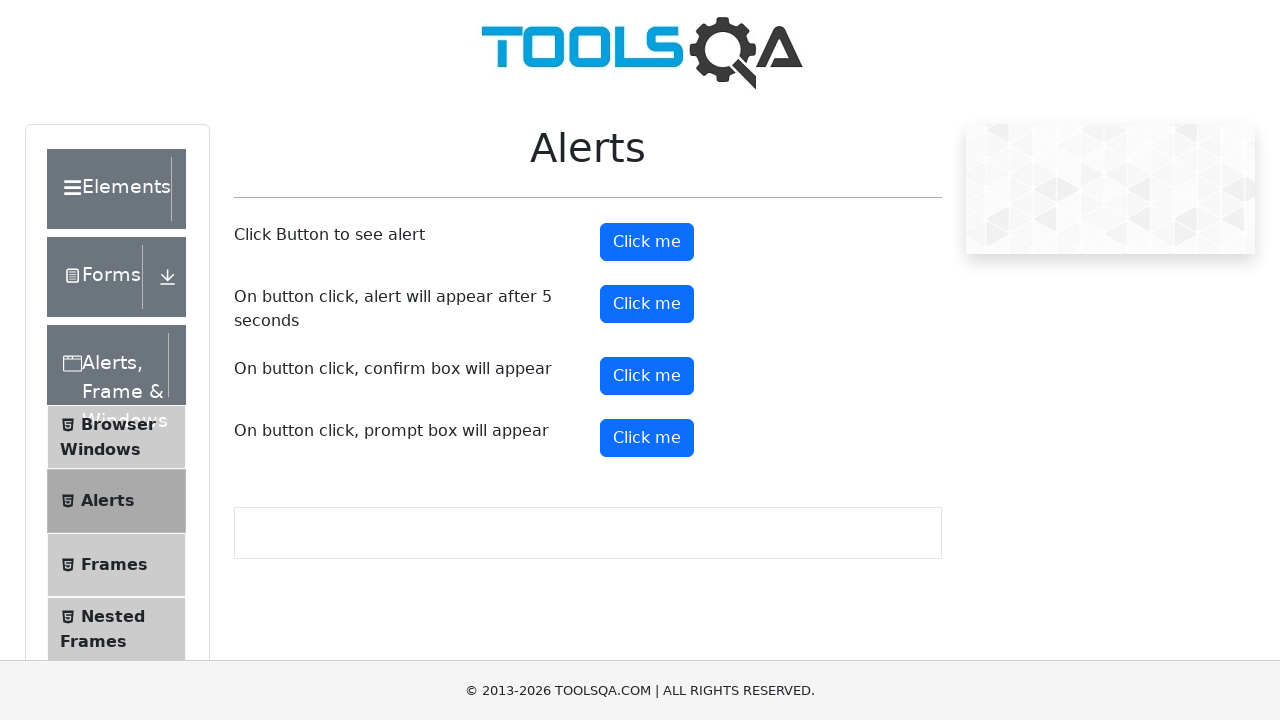

Clicked the timer alert button at (647, 304) on #timerAlertButton
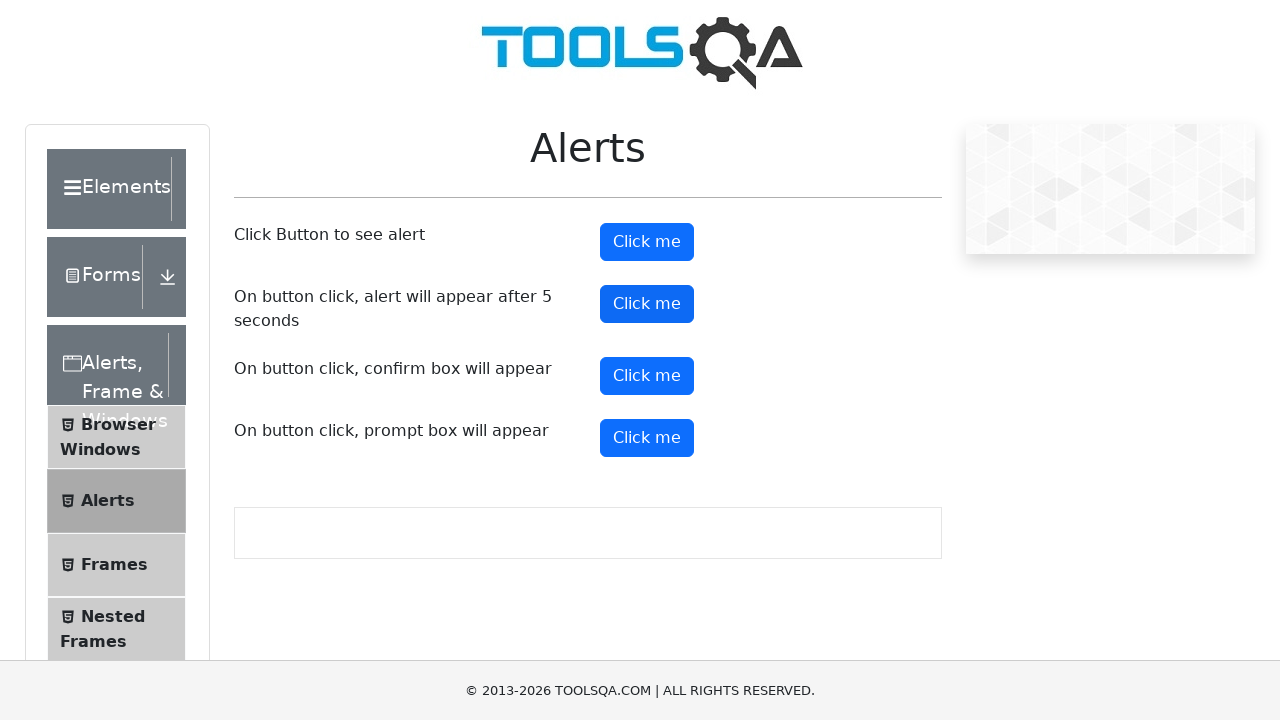

Waited 6 seconds for the timed alert to appear and be accepted
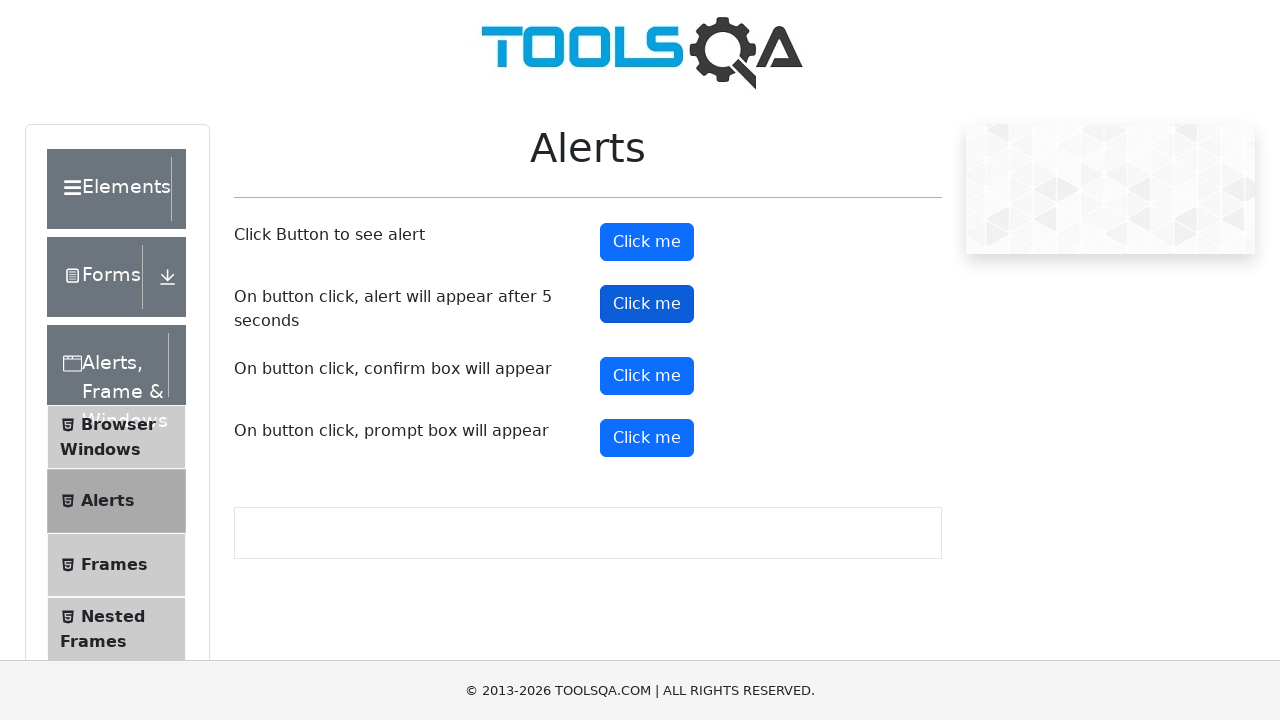

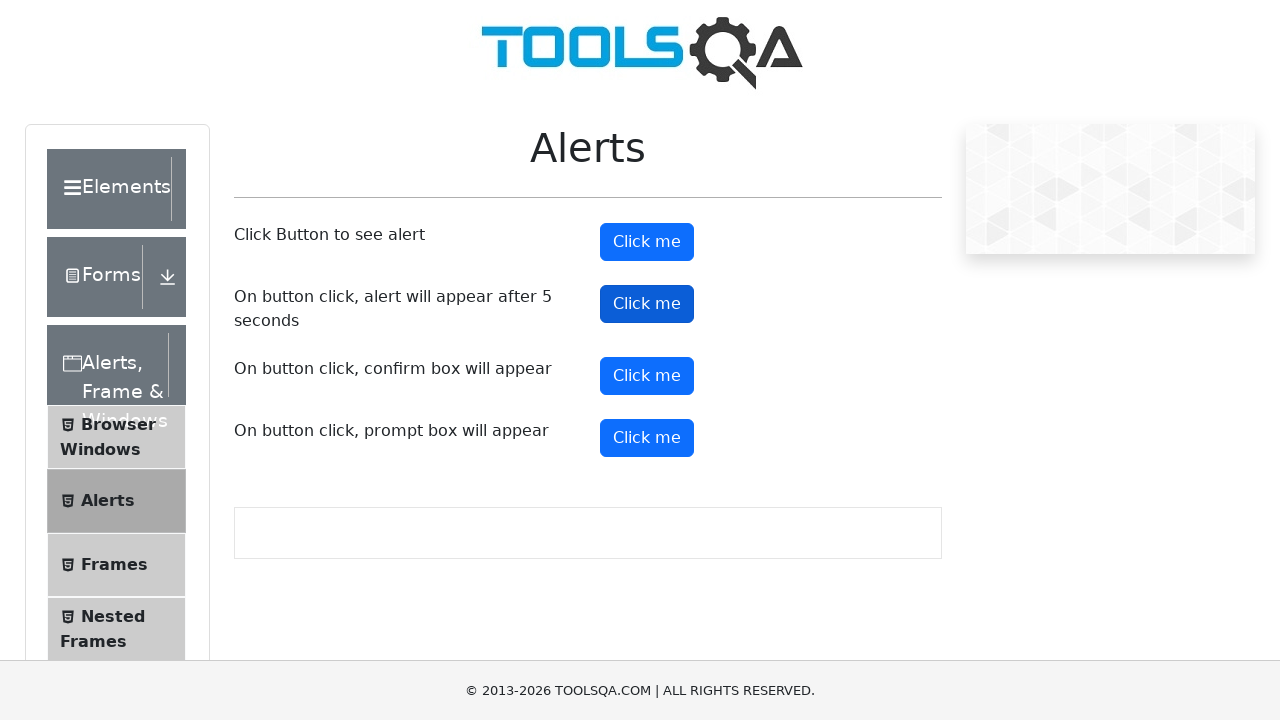